Navigates to the Laptops category on an e-commerce site, selects a Sony vaio i5 laptop, and verifies its price

Starting URL: https://www.demoblaze.com/index.html

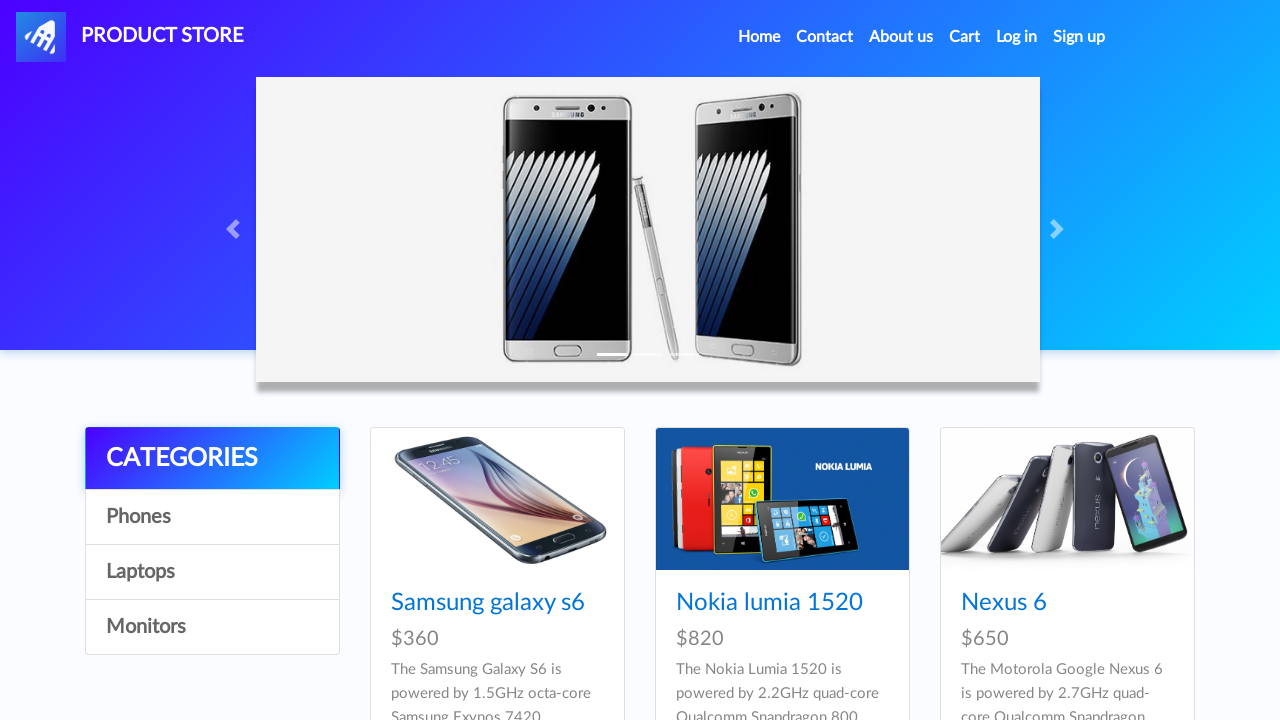

Clicked on Laptops category at (212, 572) on text=Laptops
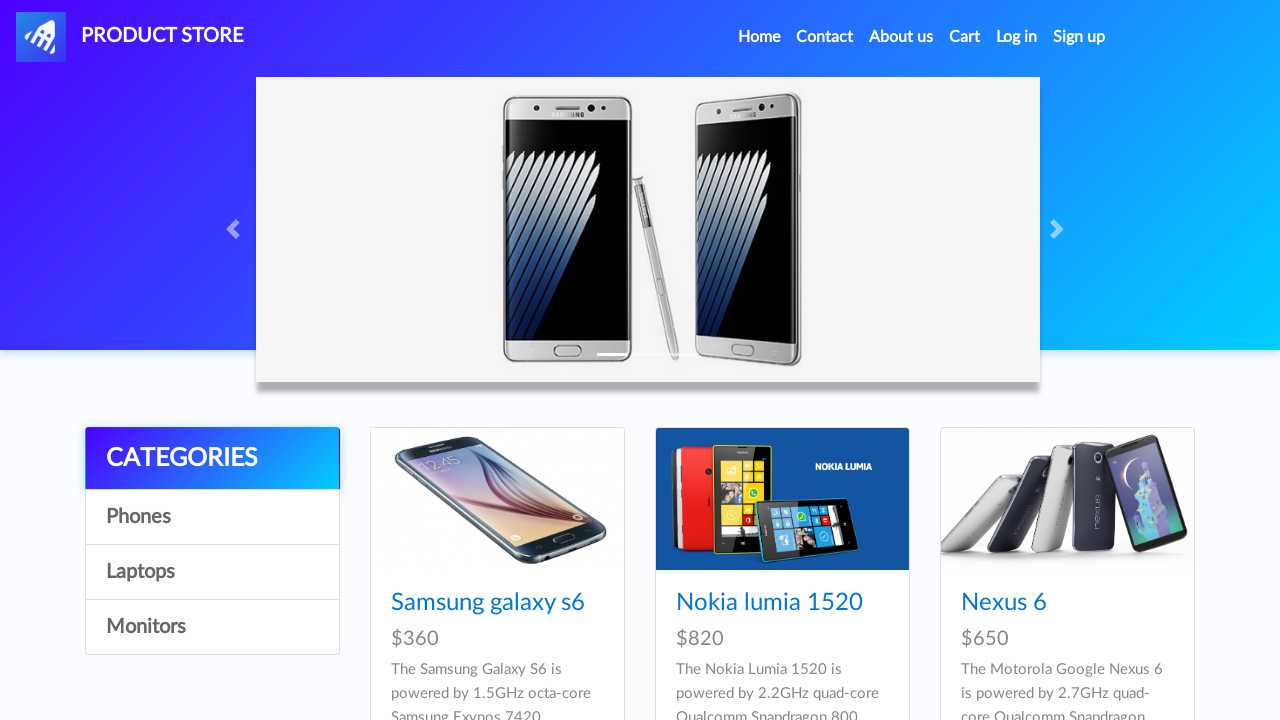

Waited 2 seconds for products to load
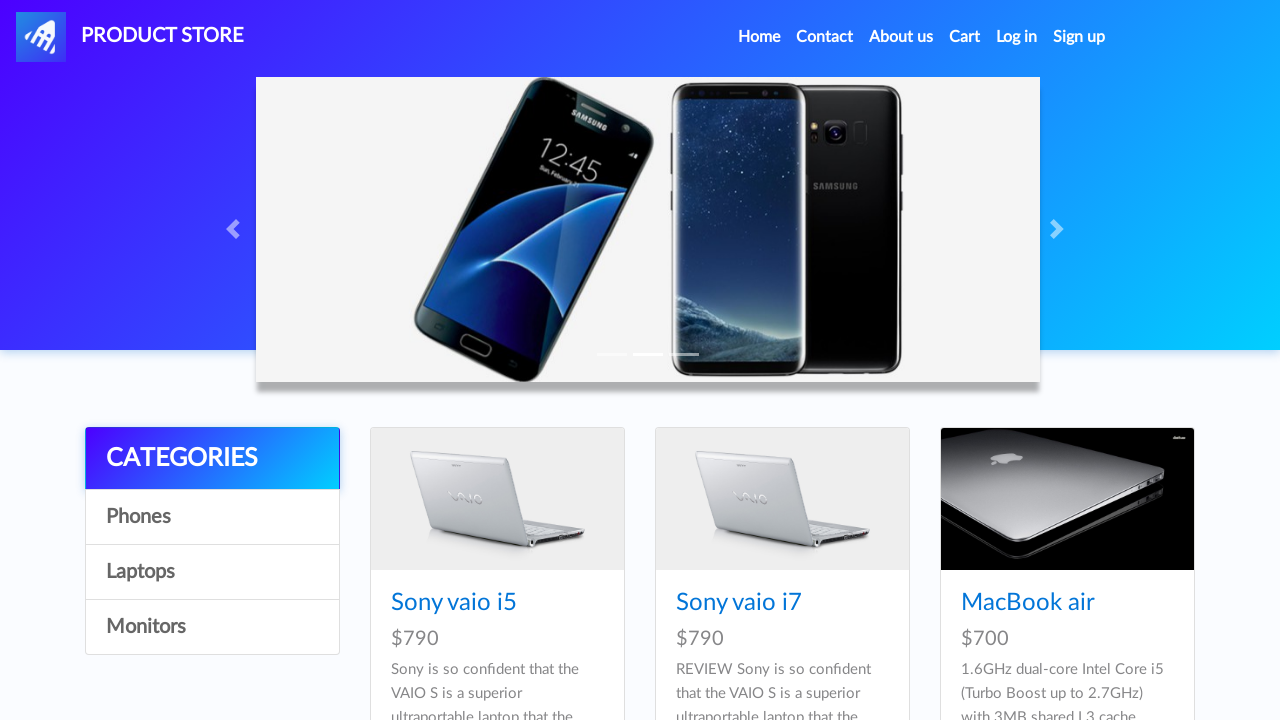

Clicked on Sony vaio i5 laptop product at (454, 603) on text=Sony vaio i5
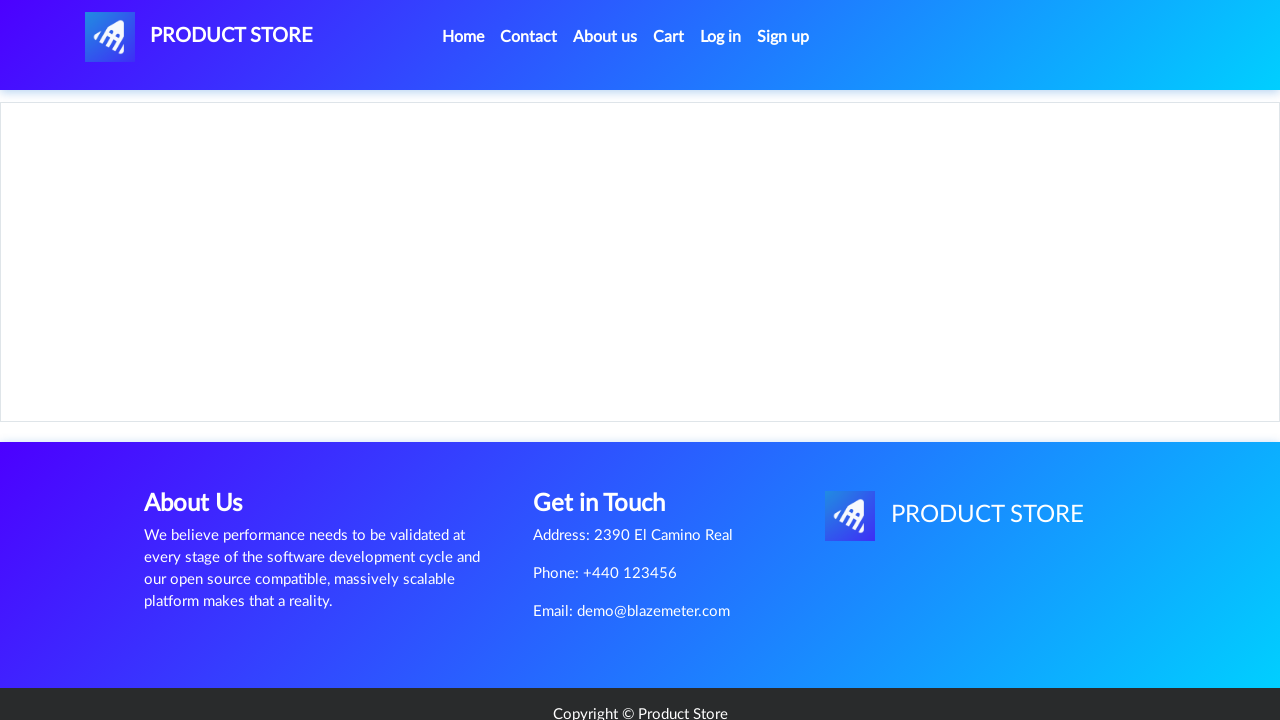

Waited 4 seconds for product page to load
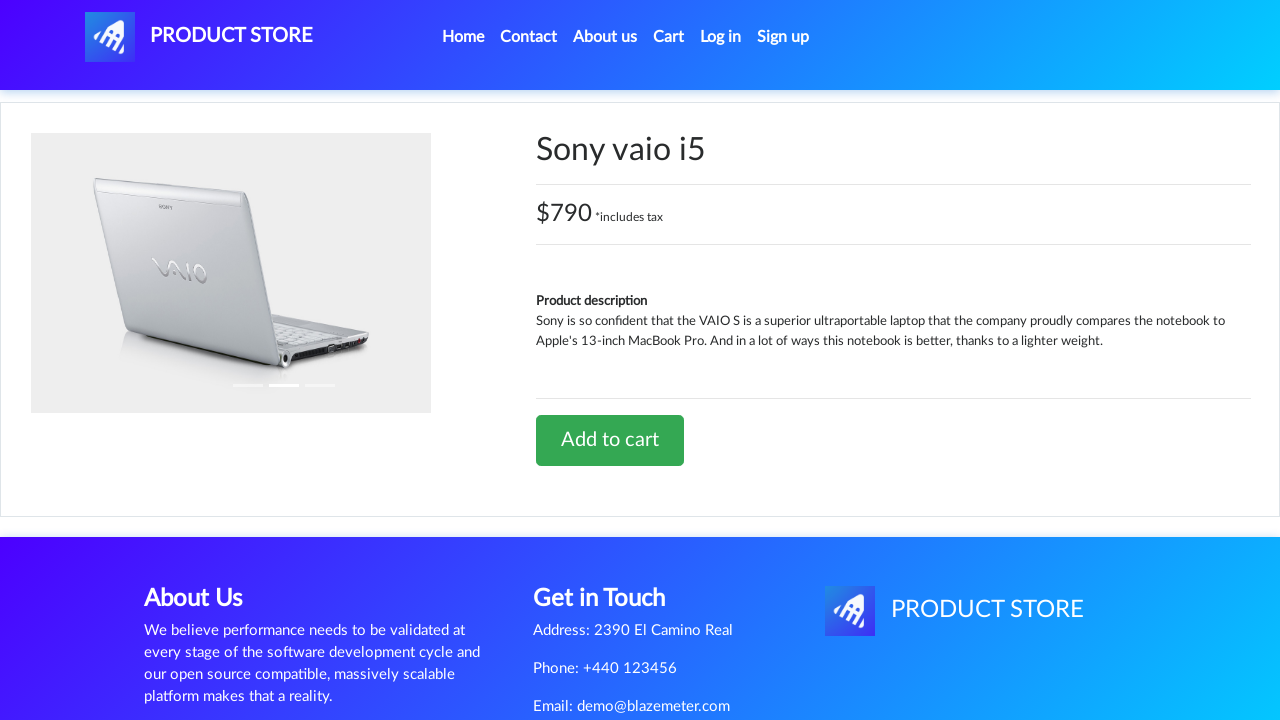

Verified price element is visible
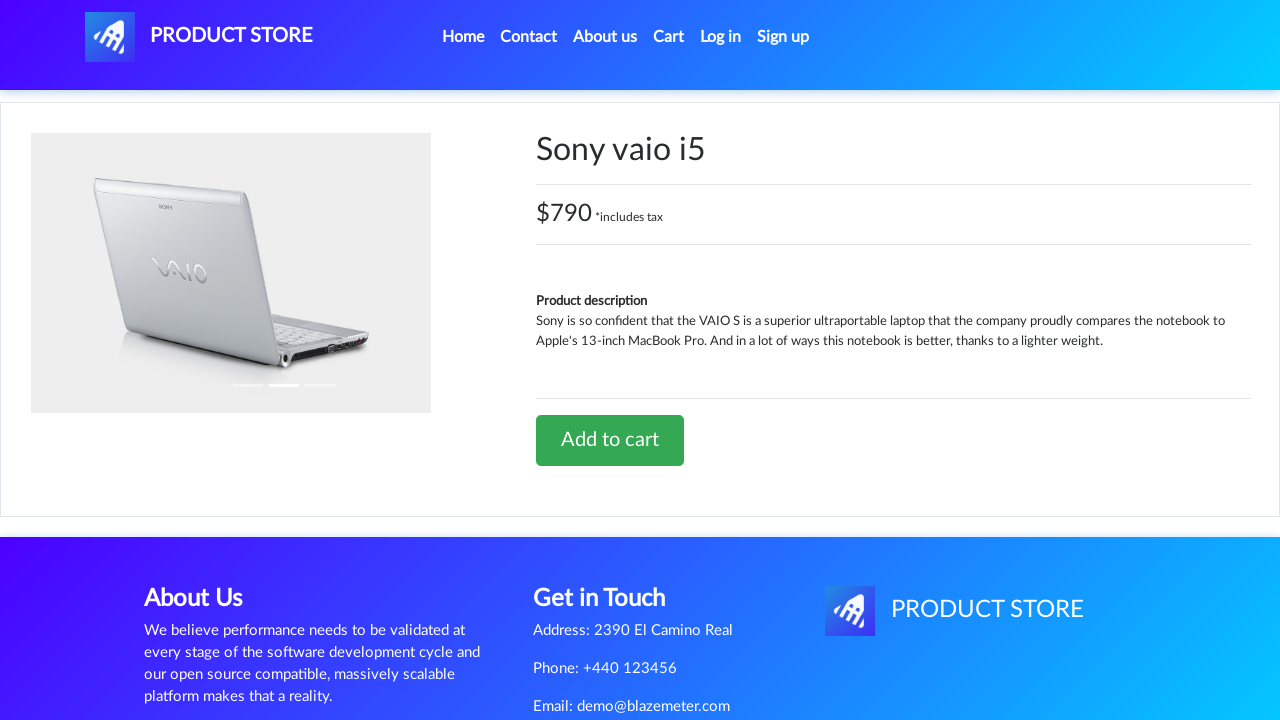

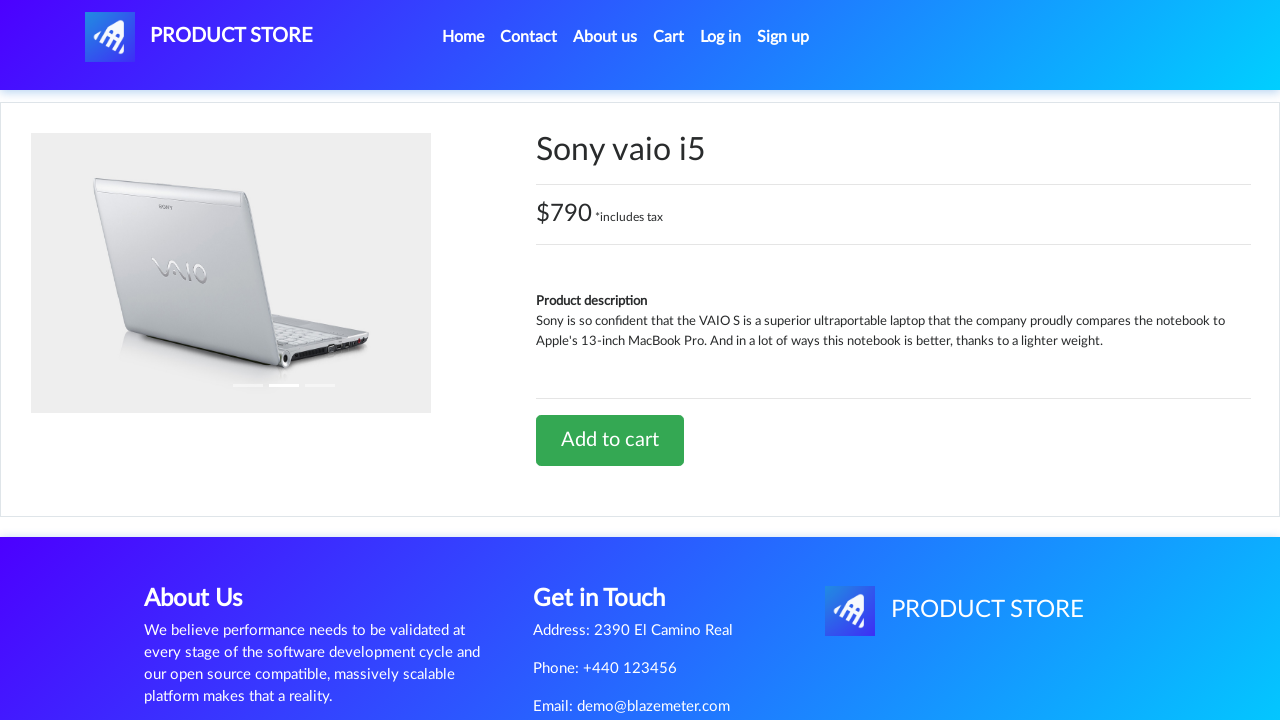